Tests navigation from the home page to the download page for local versions

Starting URL: https://saby.ru/

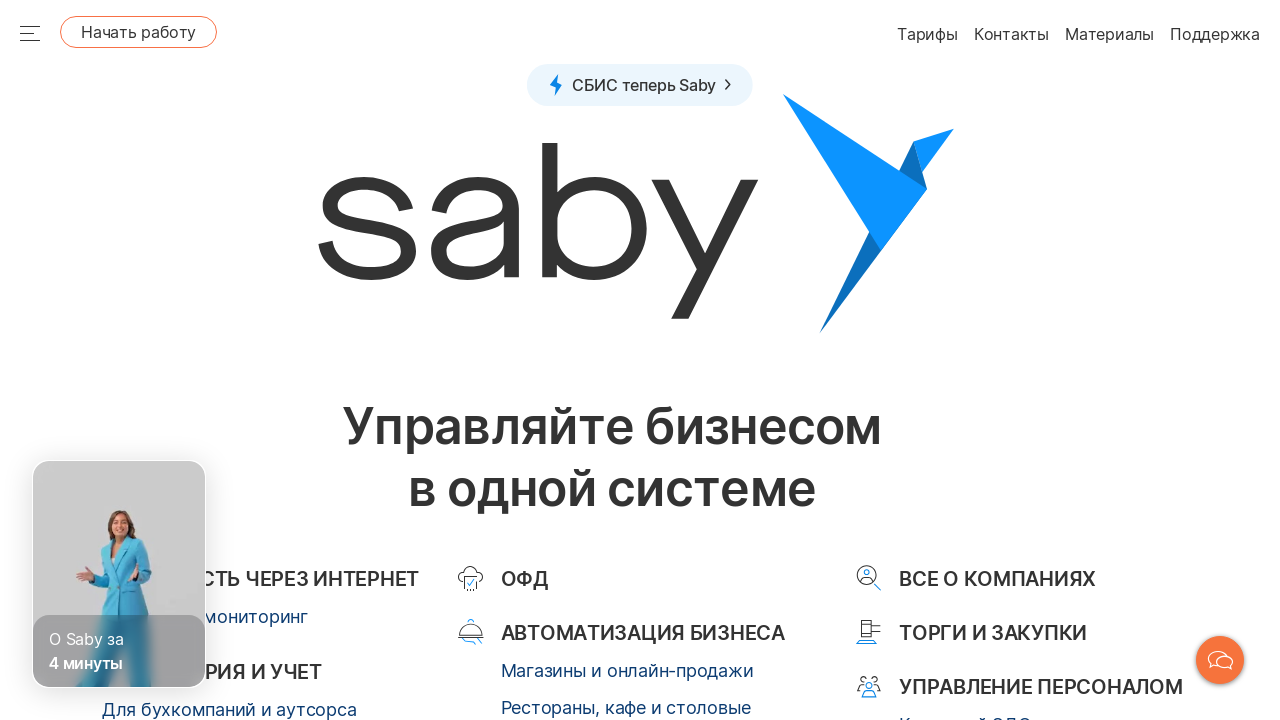

Clicked on 'Скачать' (Download) link to navigate to local versions download page at (738, 360) on text=Скачать
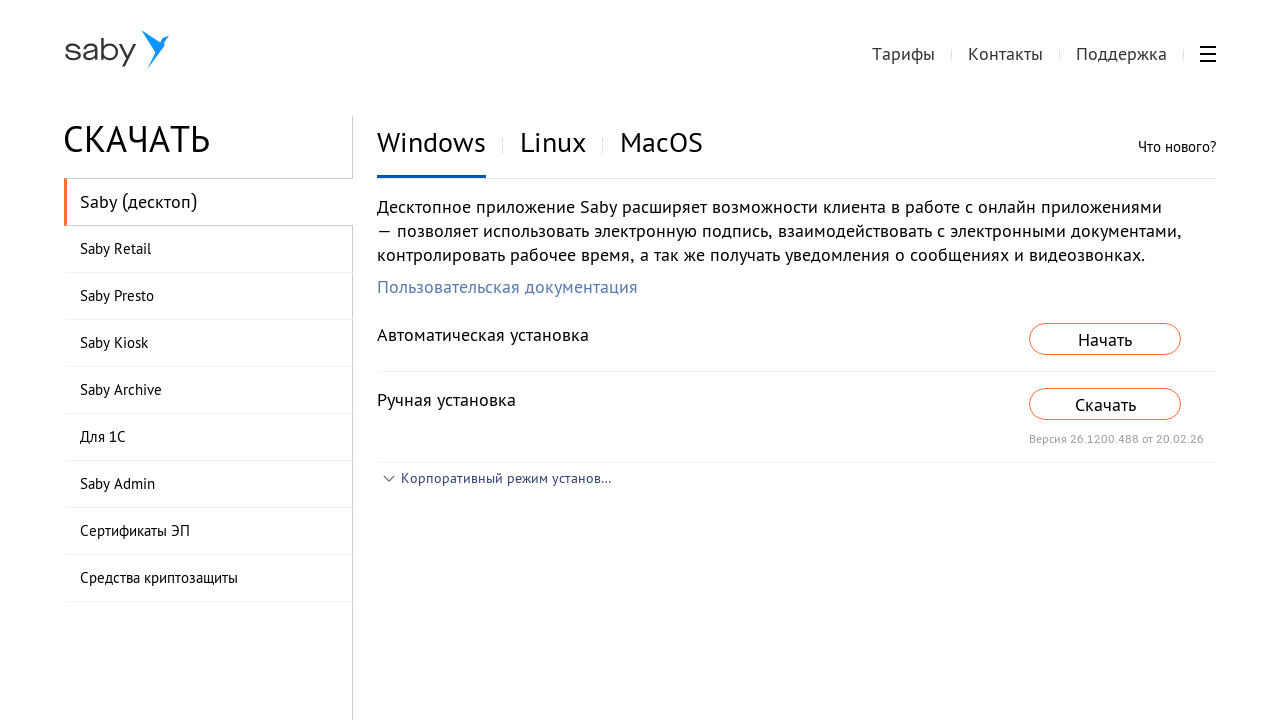

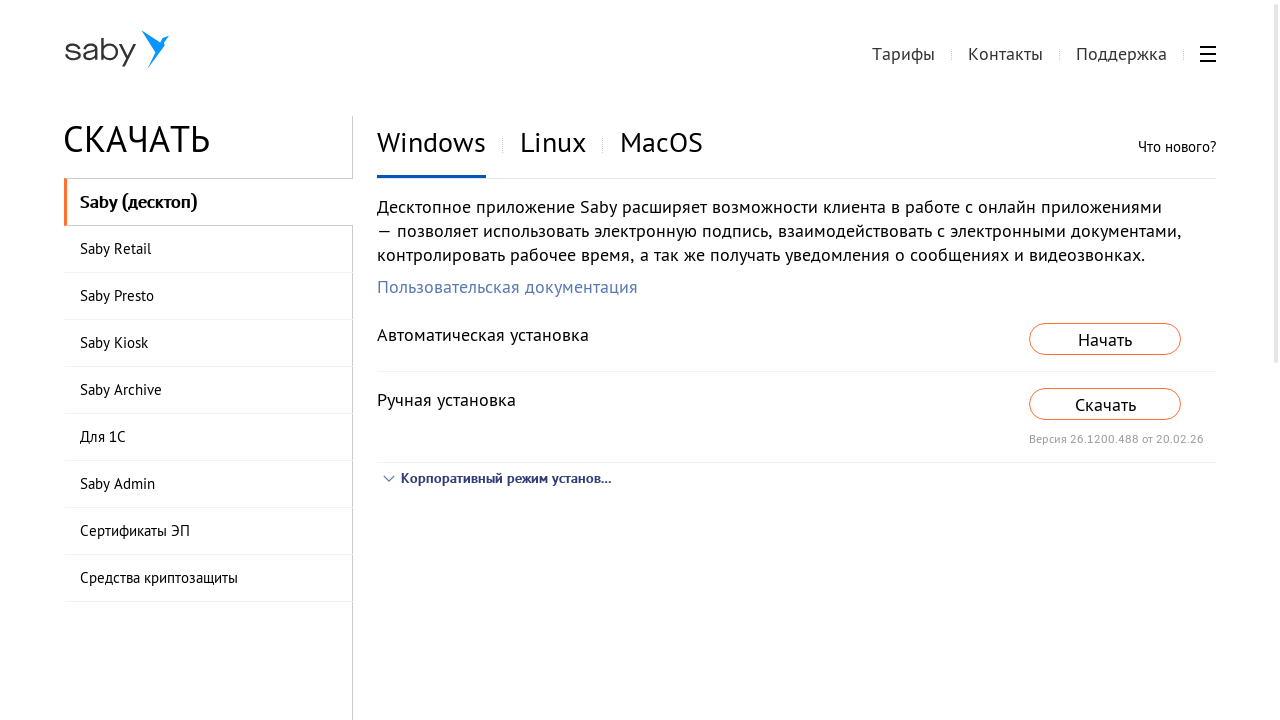